Tests filling out a practice form on DemoQA by entering personal information (name, email, phone), selecting gender and hobbies, and submitting the form to verify the success modal appears.

Starting URL: https://demoqa.com/automation-practice-form

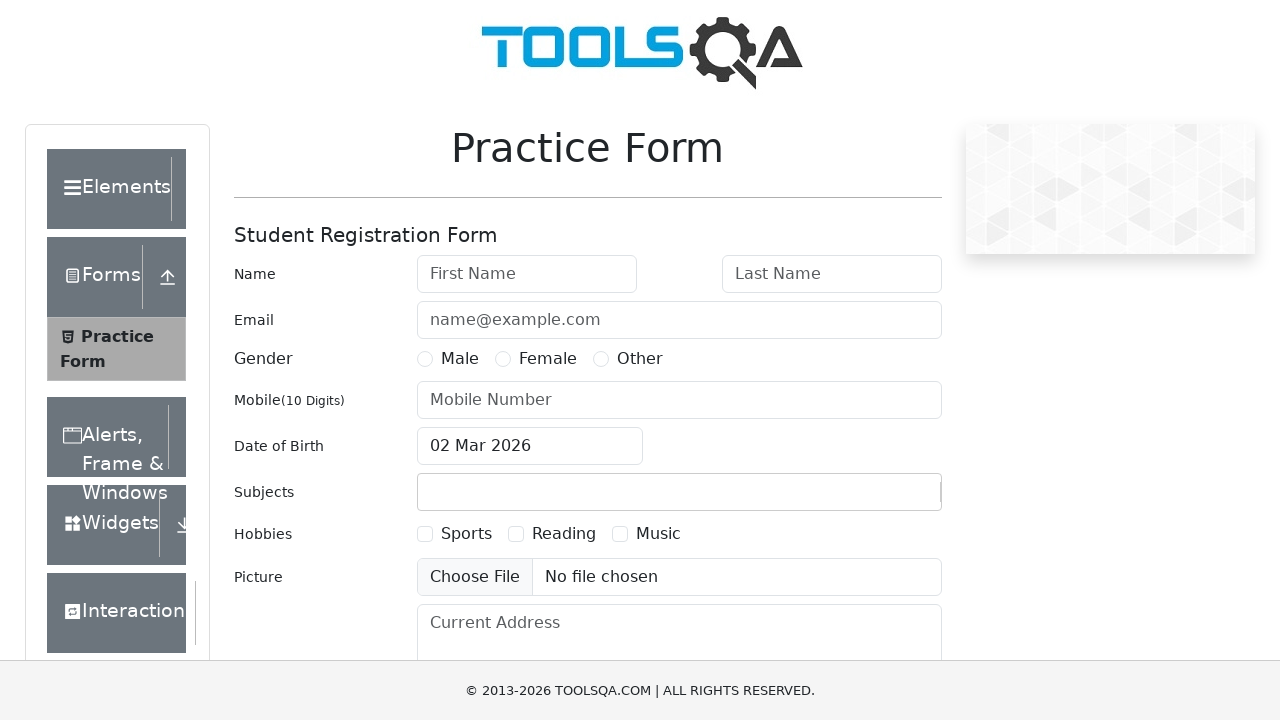

Removed ads and iframes that could interfere with form interactions
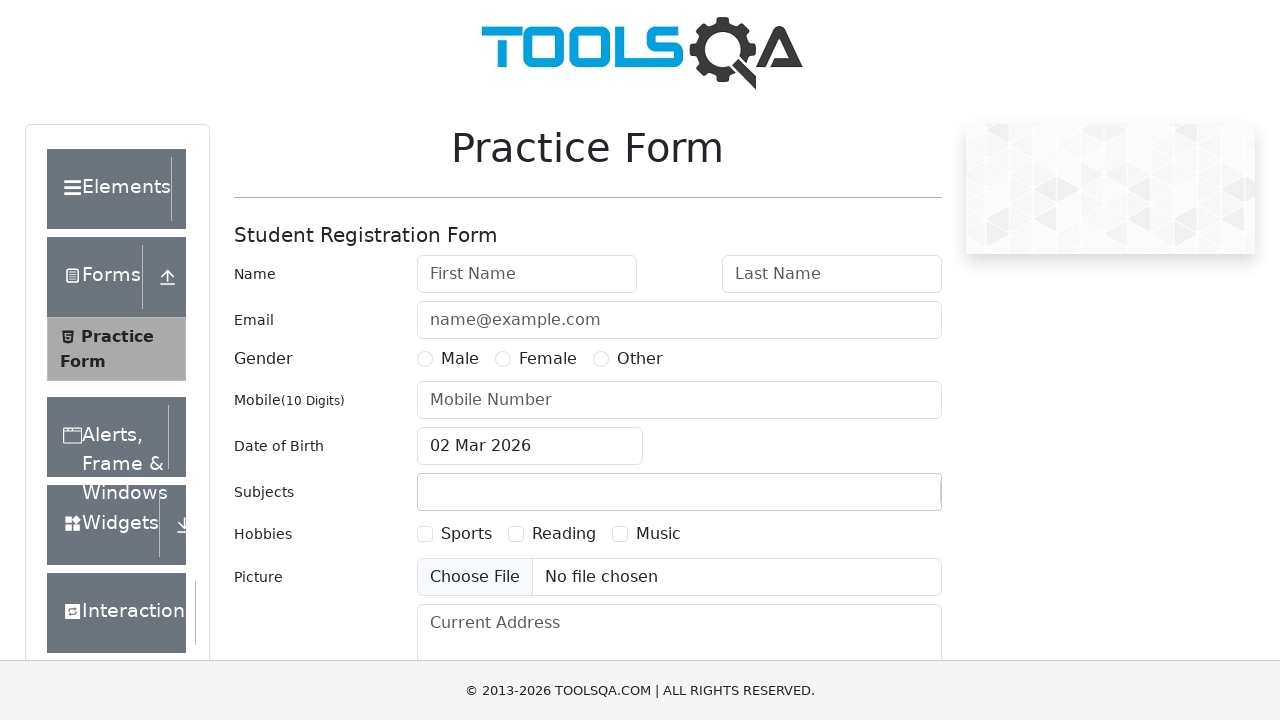

Filled first name field with 'Luis' on #firstName
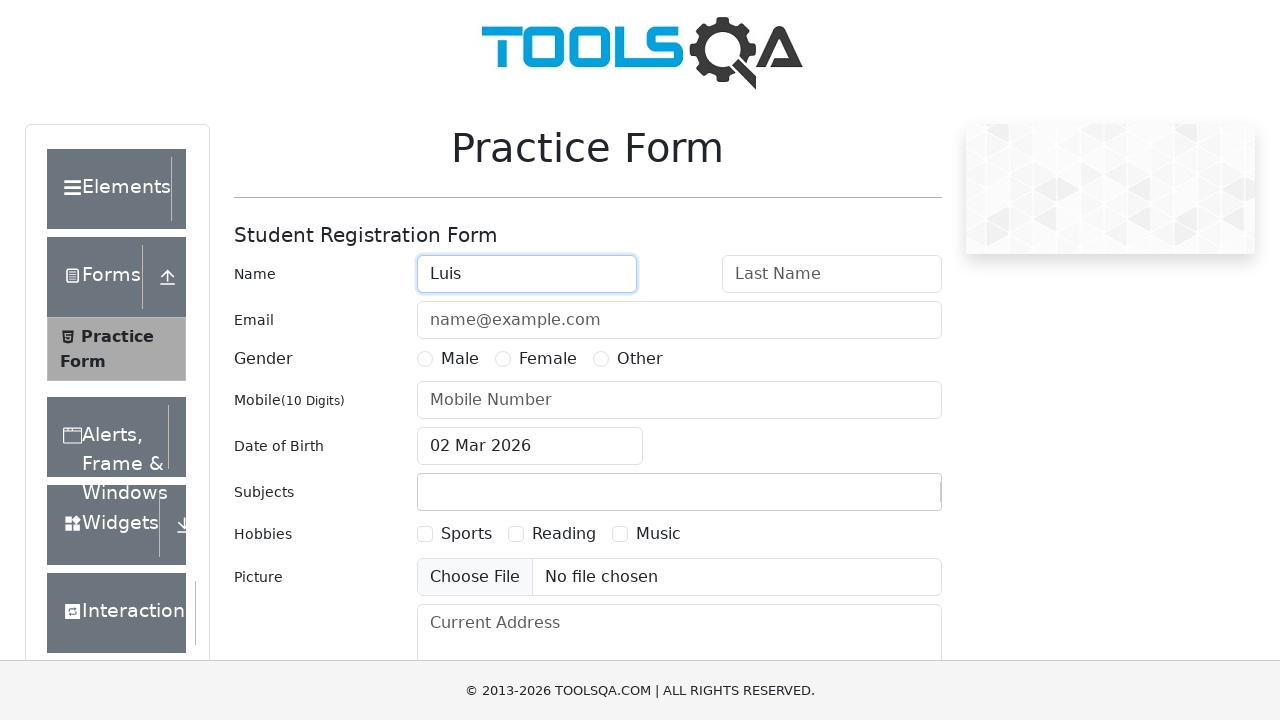

Filled last name field with 'Perfeito' on #lastName
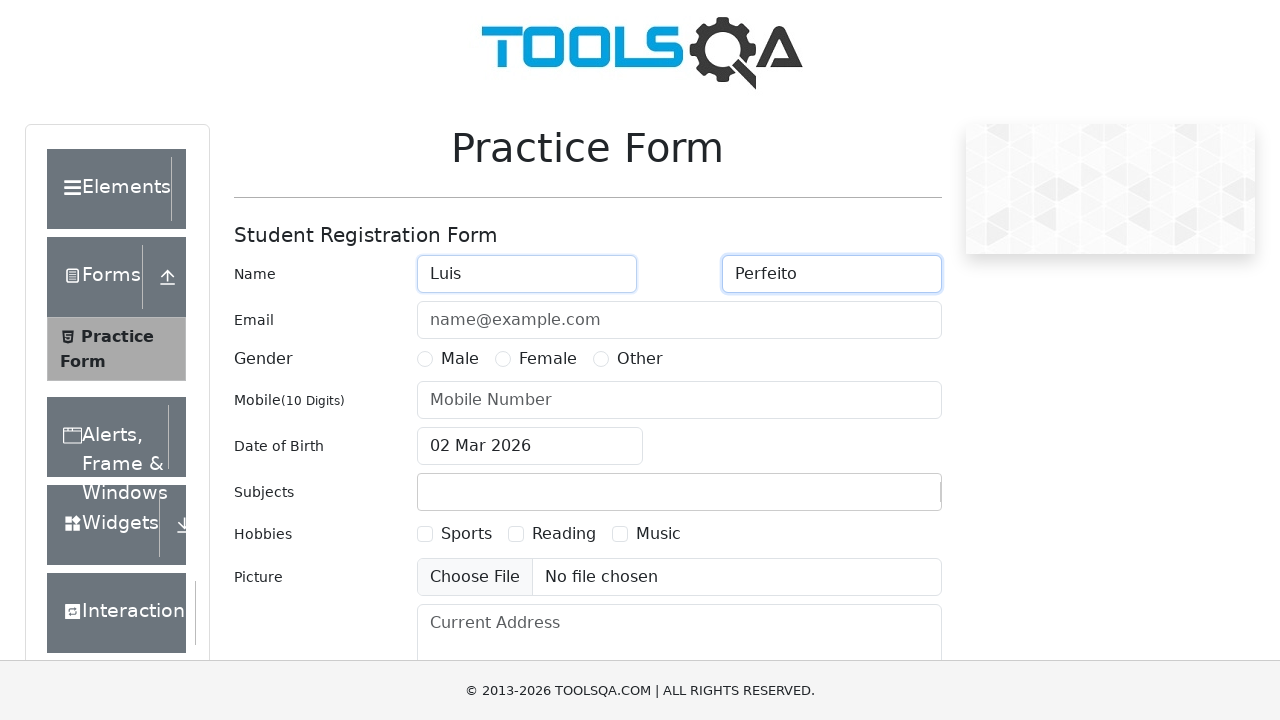

Filled email field with 'teste@email.com' on #userEmail
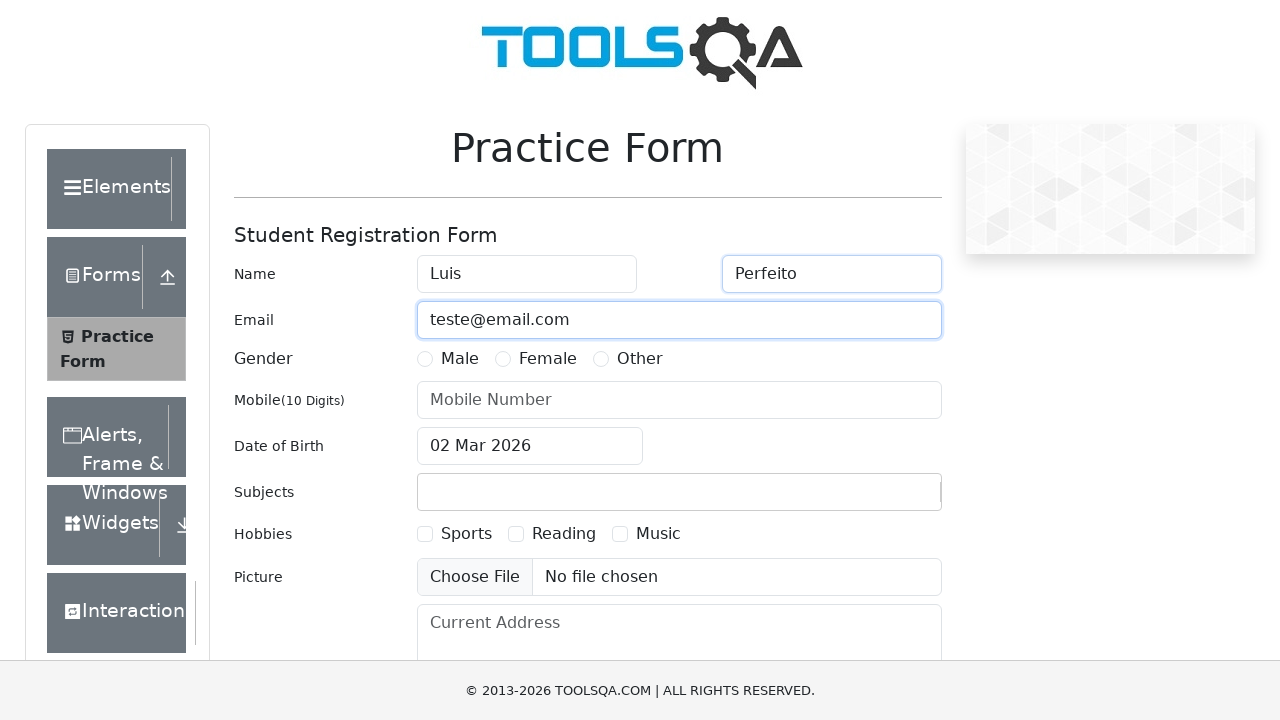

Selected Male gender option at (460, 359) on label[for='gender-radio-1']
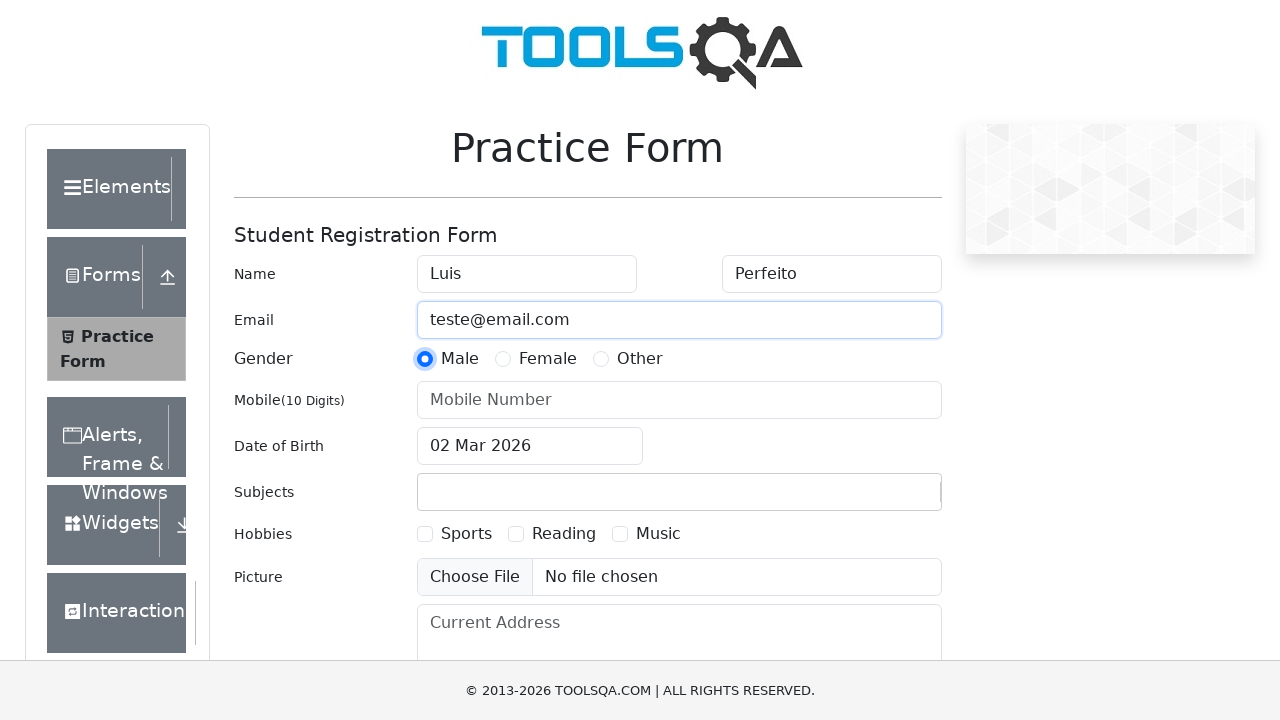

Filled phone number field with '11999999999' on #userNumber
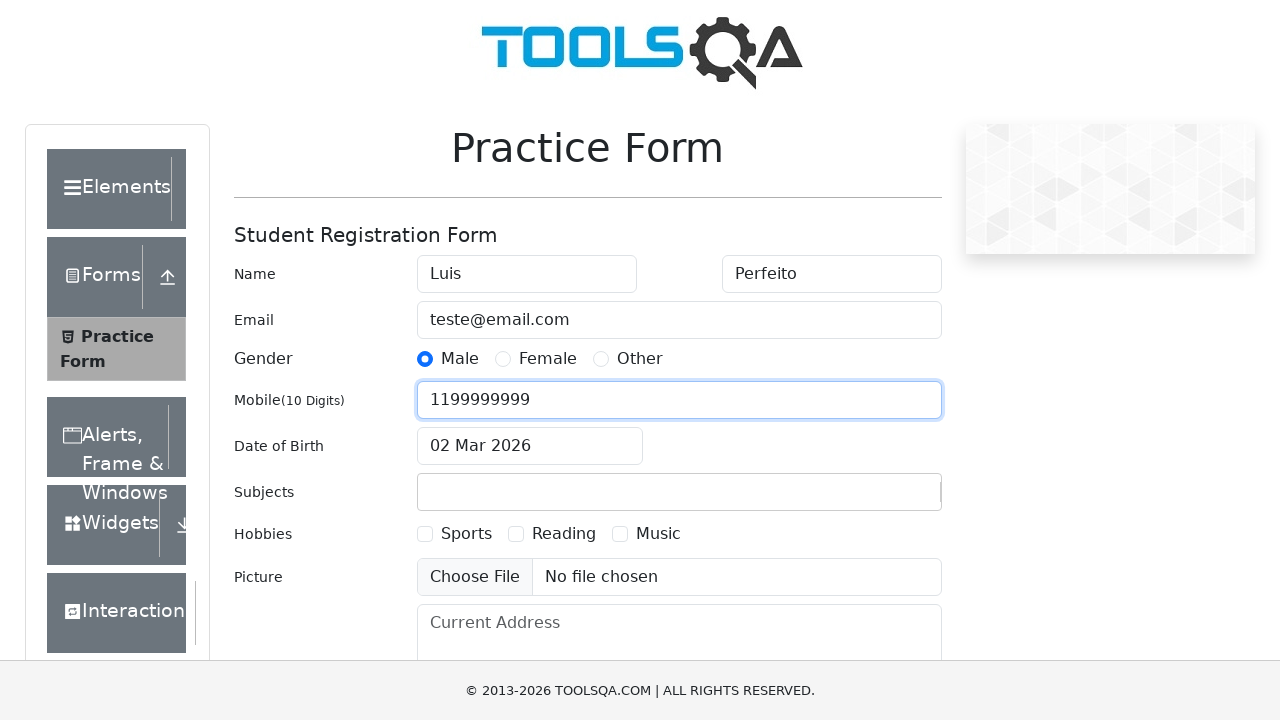

Scrolled to Sports hobby checkbox
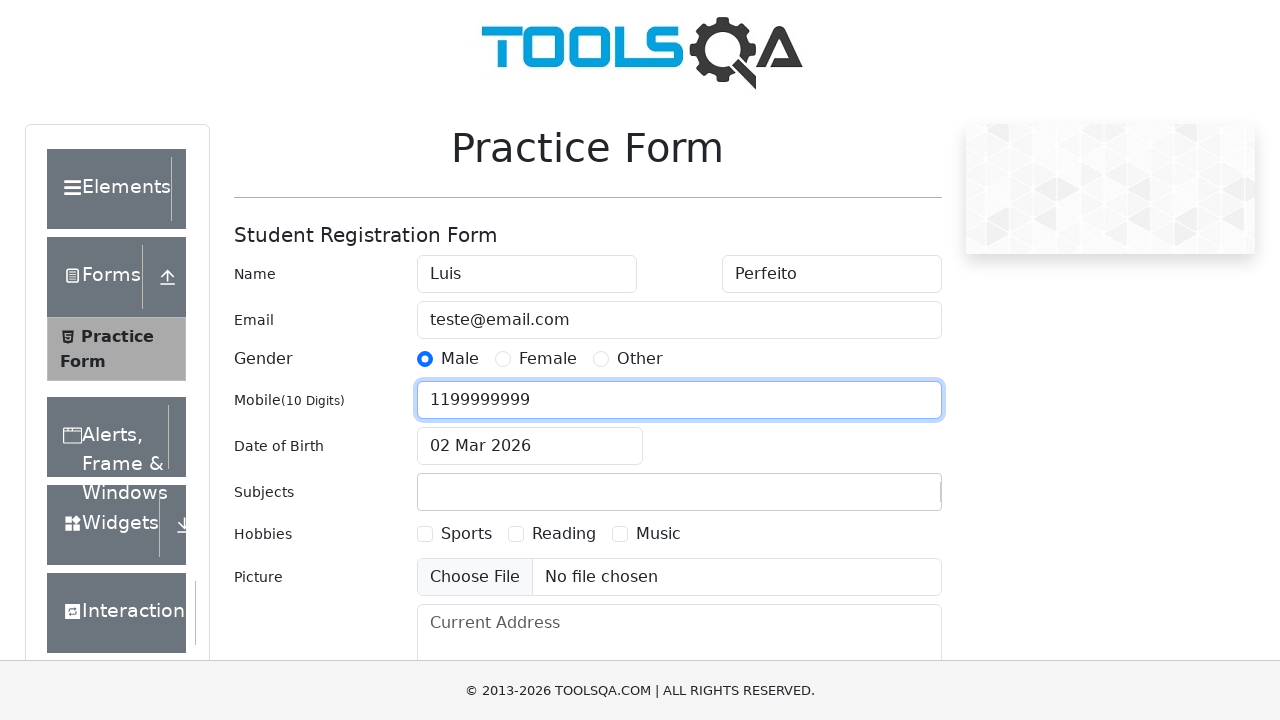

Selected Sports hobby checkbox at (466, 534) on label[for='hobbies-checkbox-1']
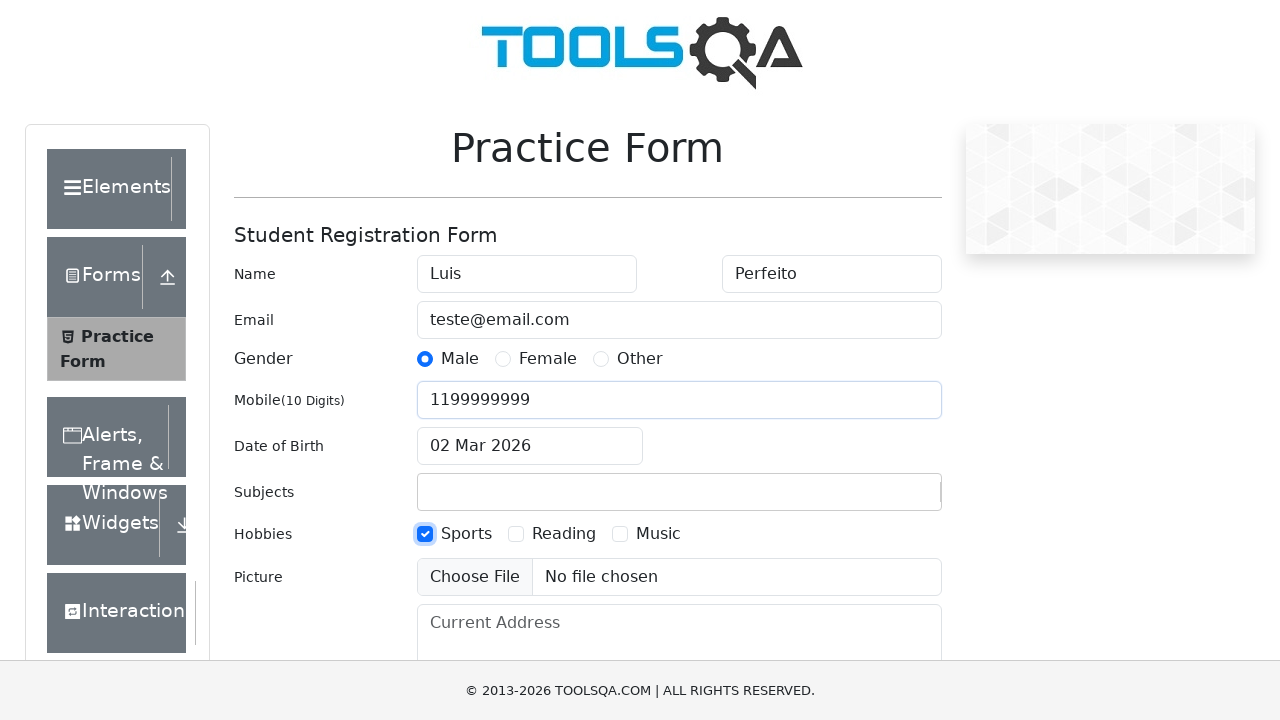

Clicked Submit button via JavaScript
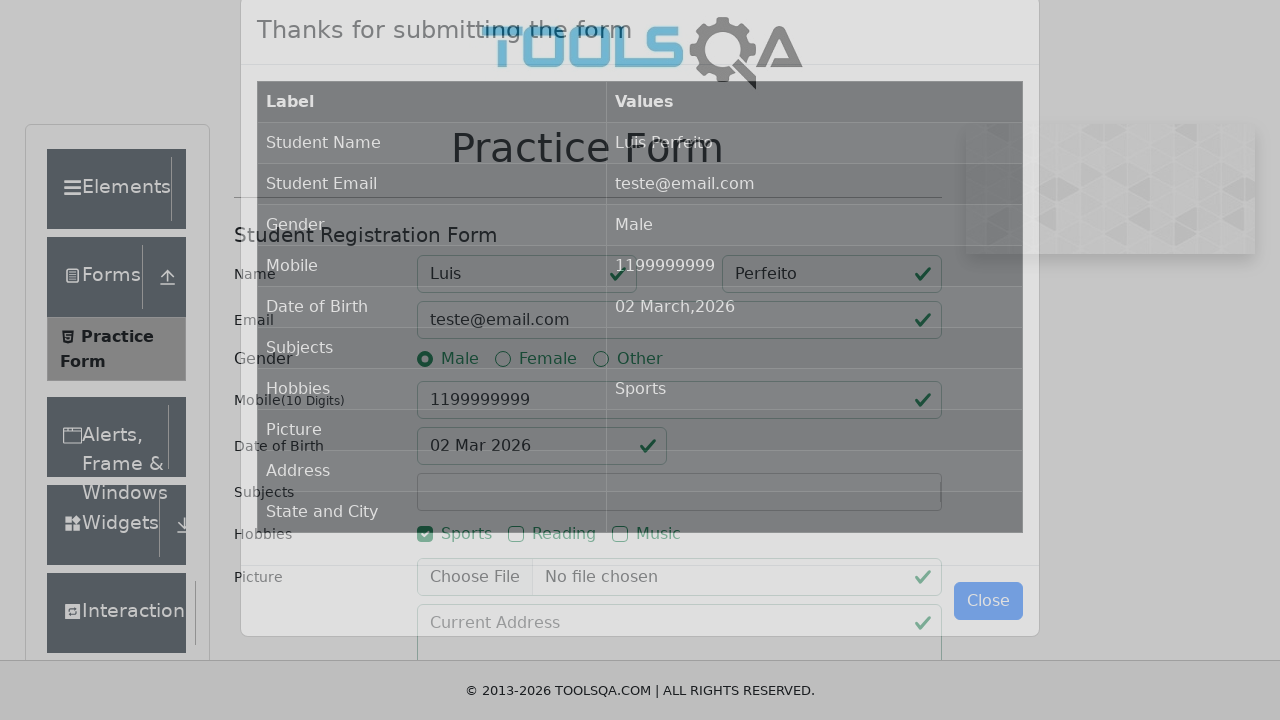

Success modal appeared and became visible
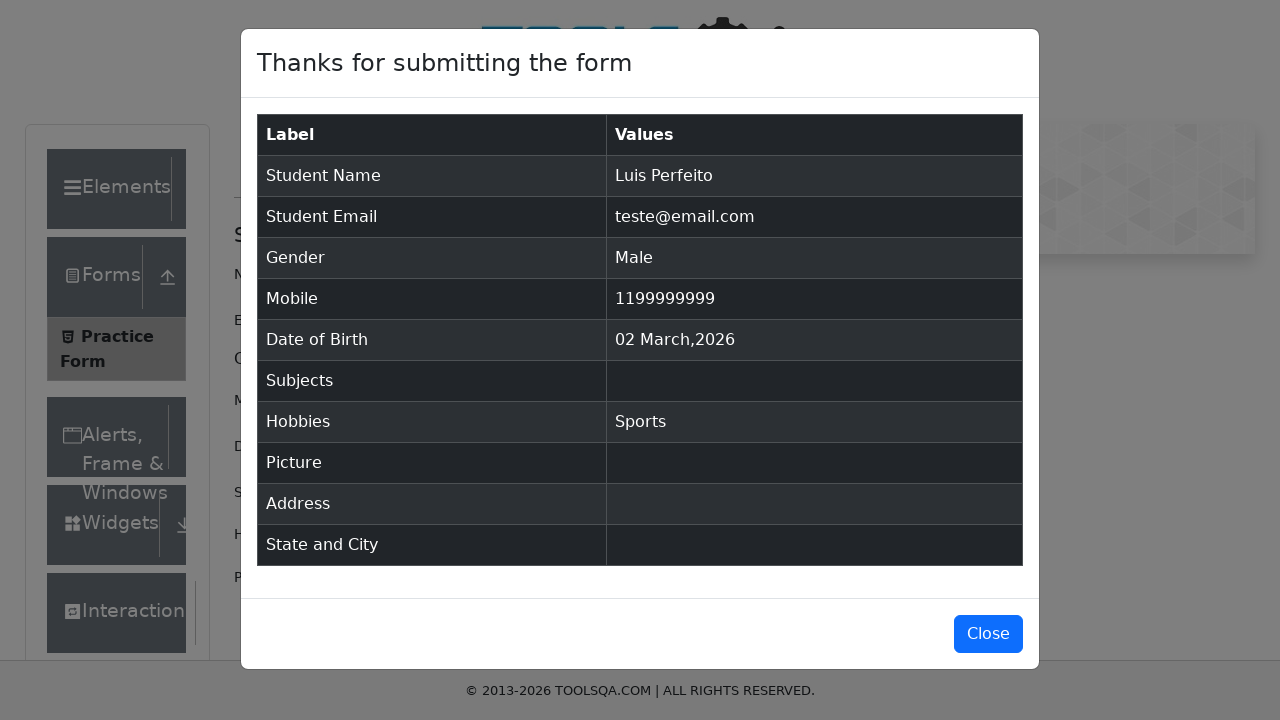

Closed the success modal at (988, 634) on #closeLargeModal
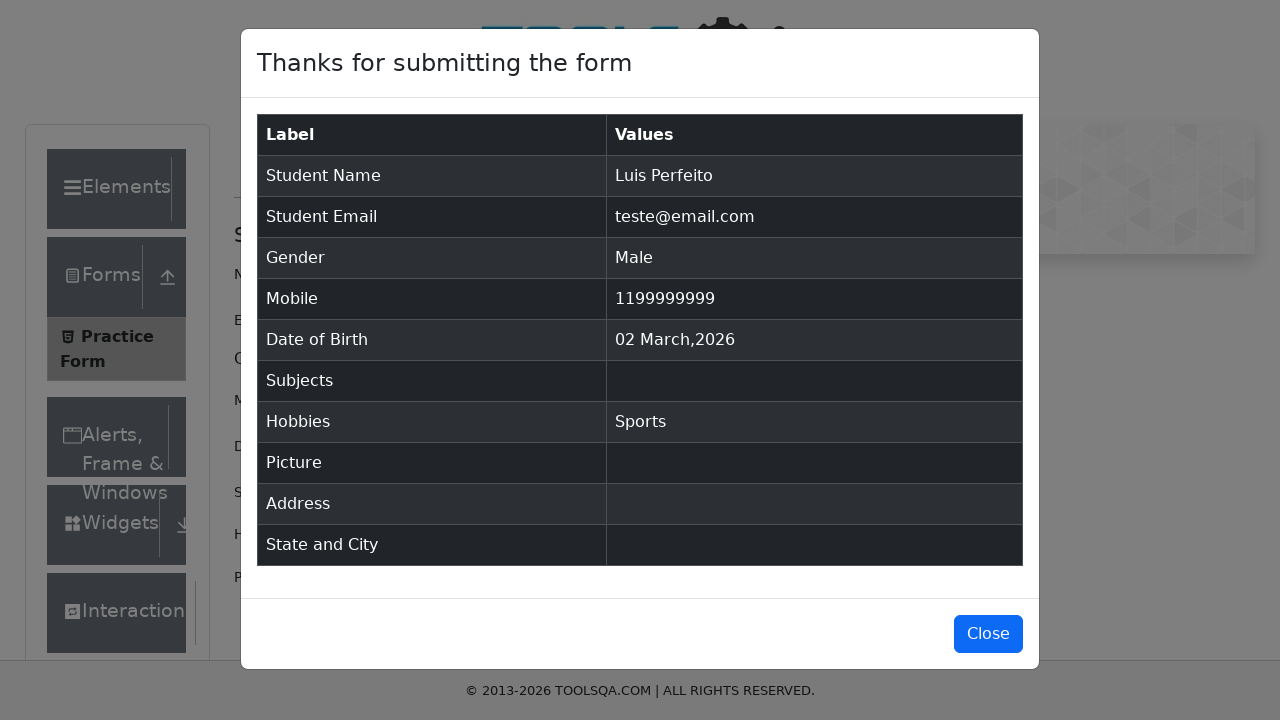

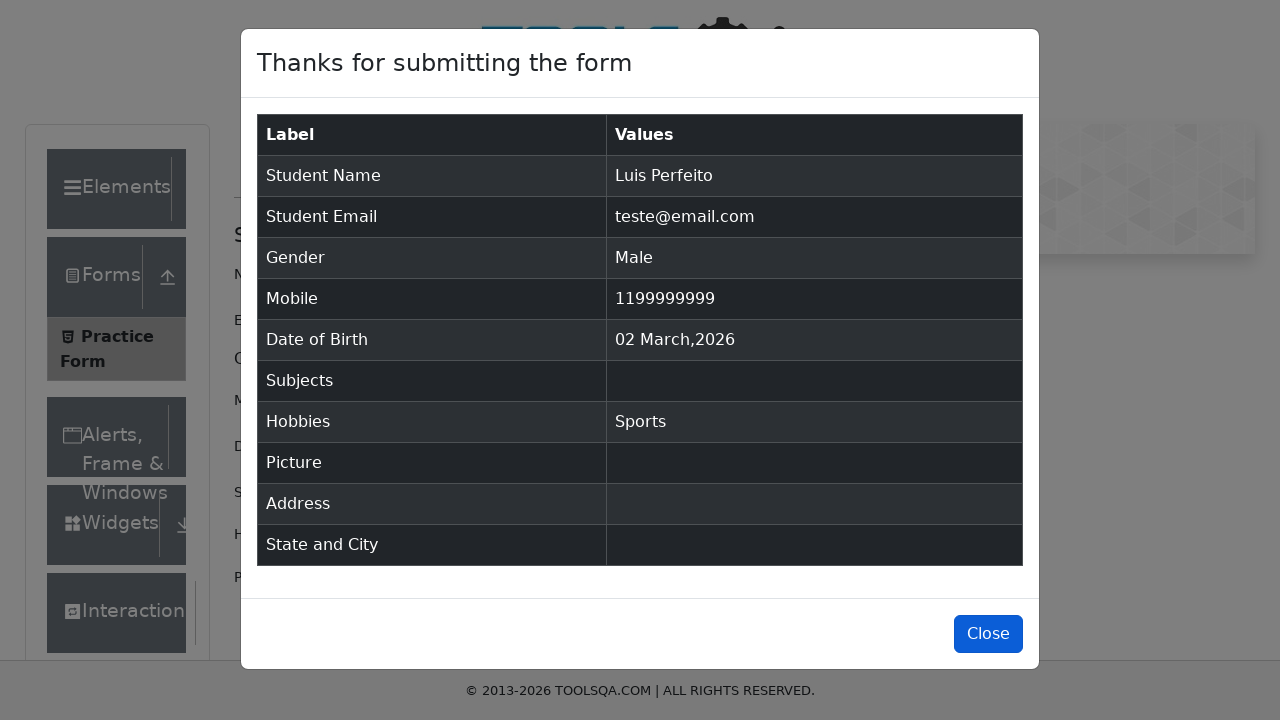